Tests navigating to Docs, hovering over platform dropdown, and selecting .NET documentation

Starting URL: https://playwright.dev/

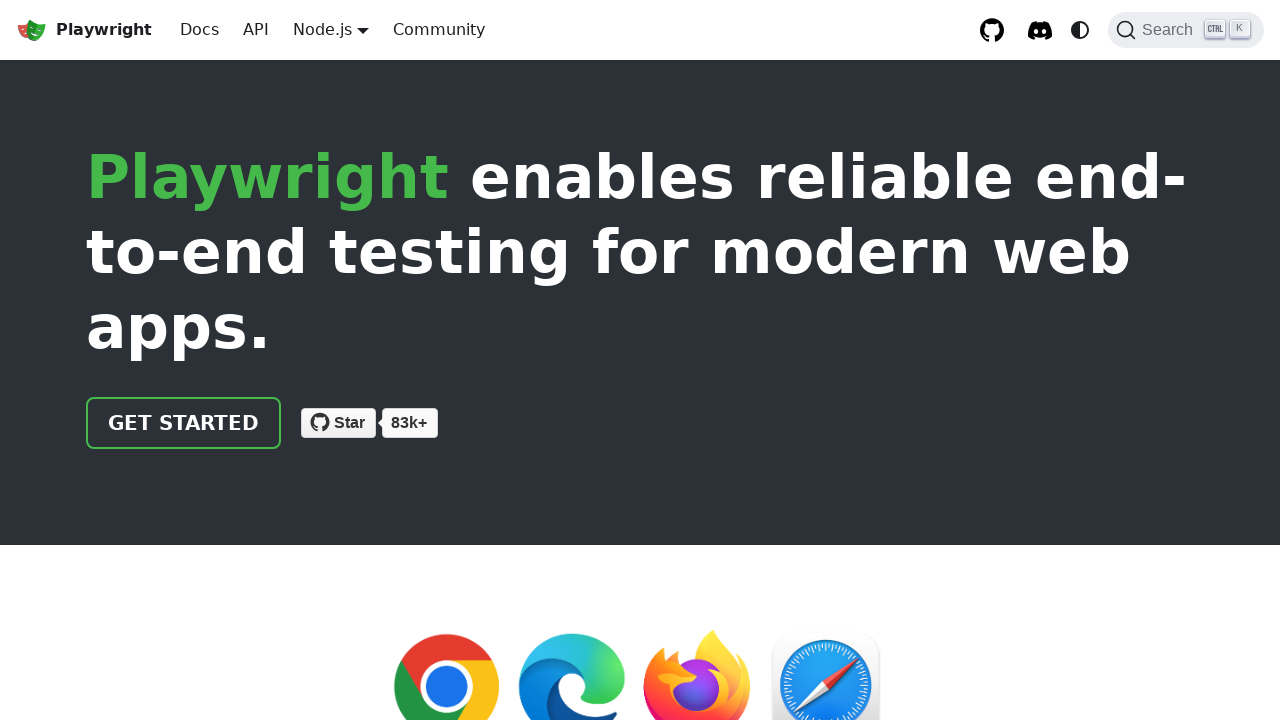

Clicked Docs button at (200, 30) on internal:text="Docs"i
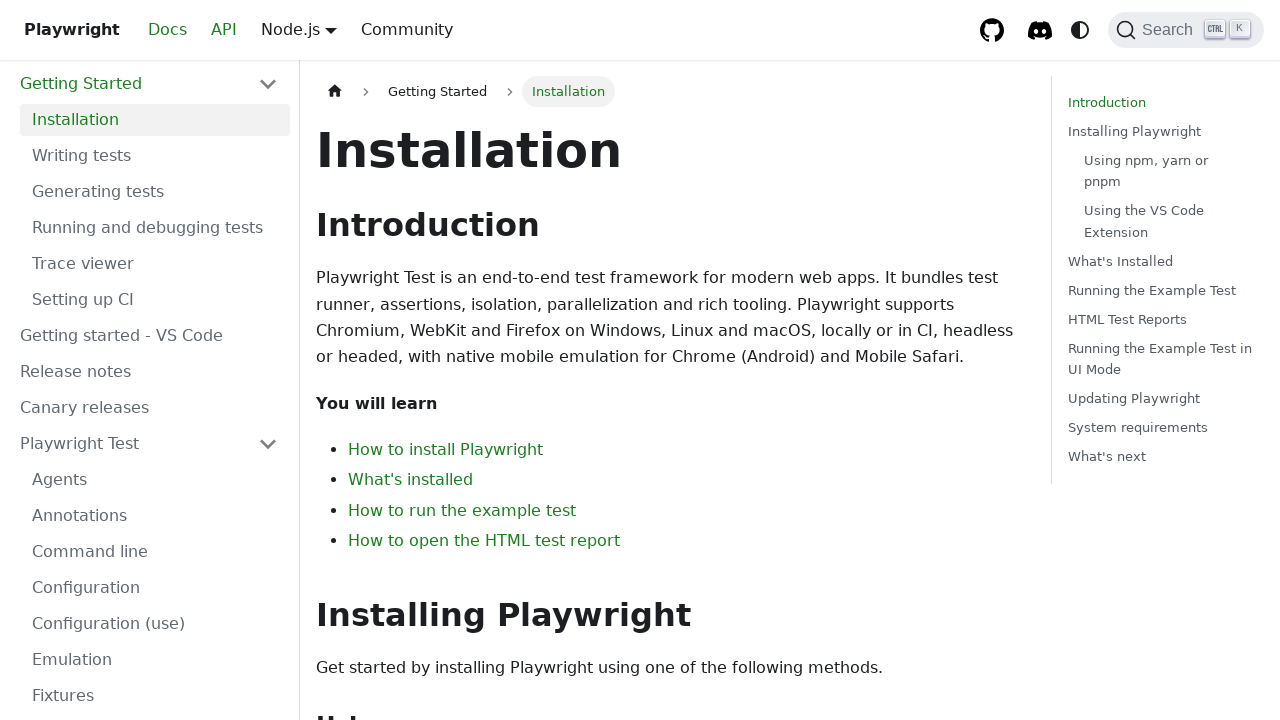

Hovered over platform dropdown to reveal options at (331, 30) on .navbar__item.dropdown.dropdown--hoverable
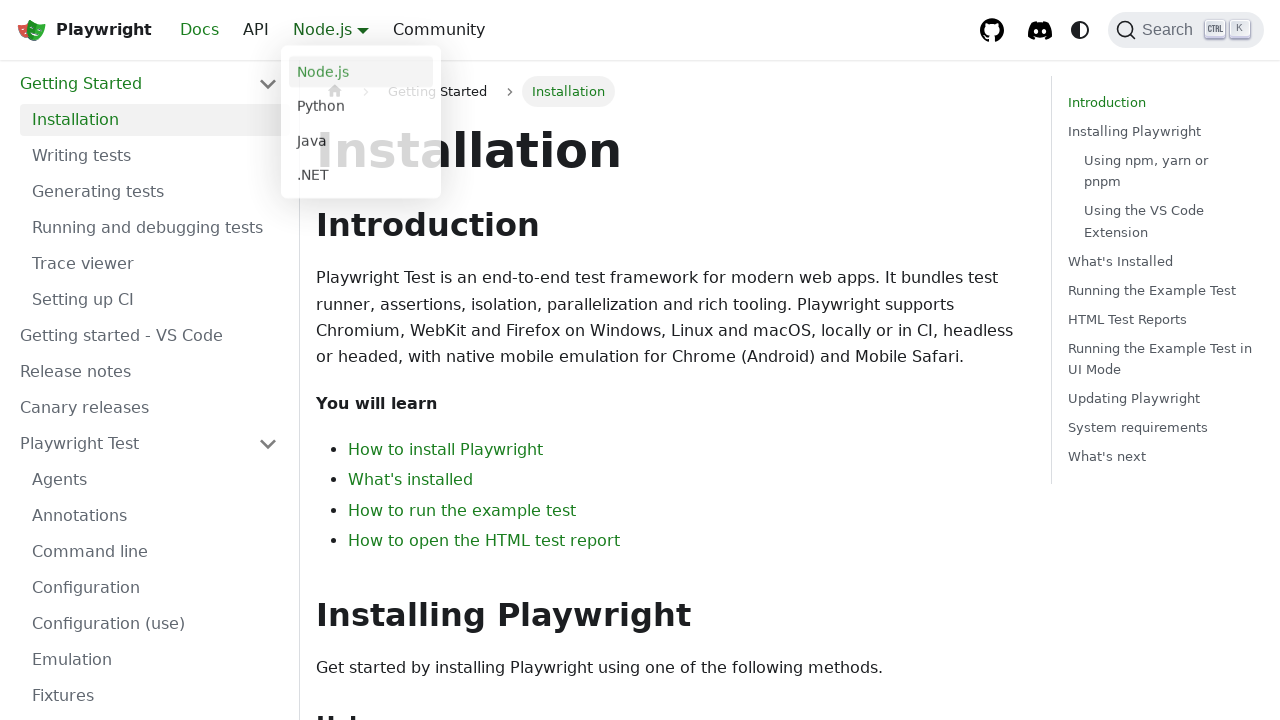

Clicked .NET documentation link from platform dropdown at (361, 177) on .navbar__item.dropdown.dropdown--hoverable >> internal:role=link[name=".NET"i]
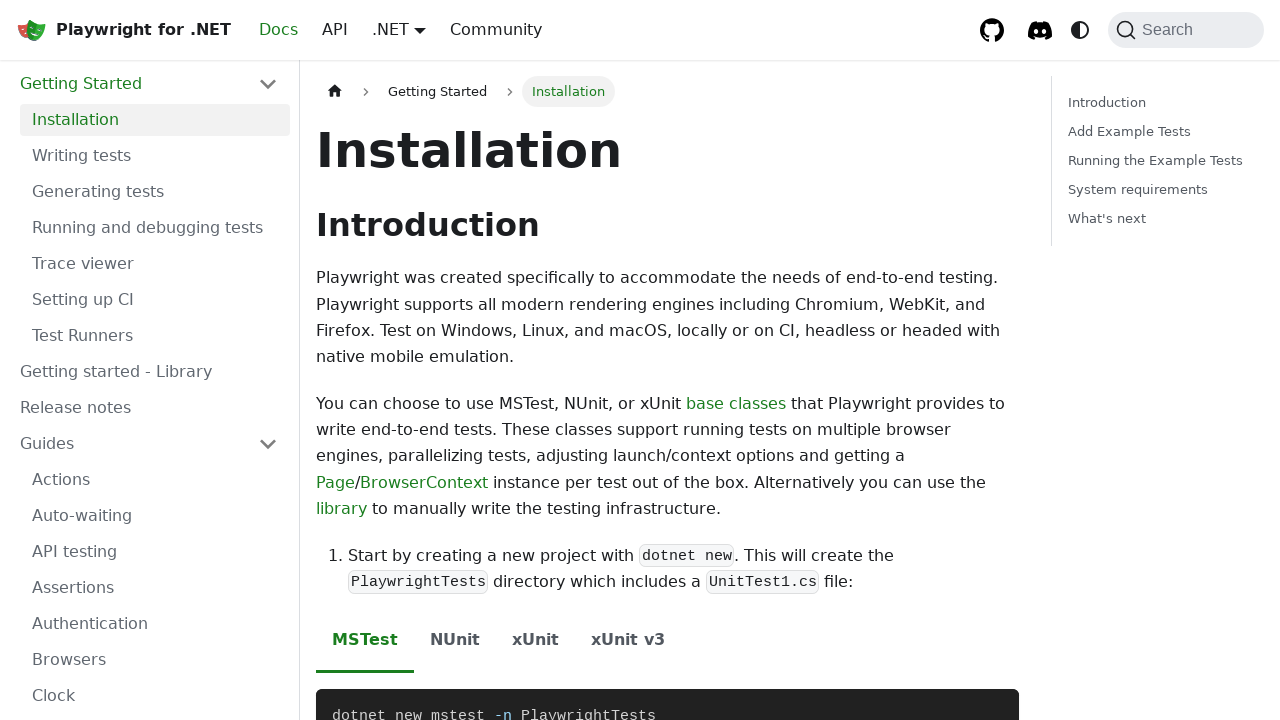

Verified navigation to .NET documentation intro page
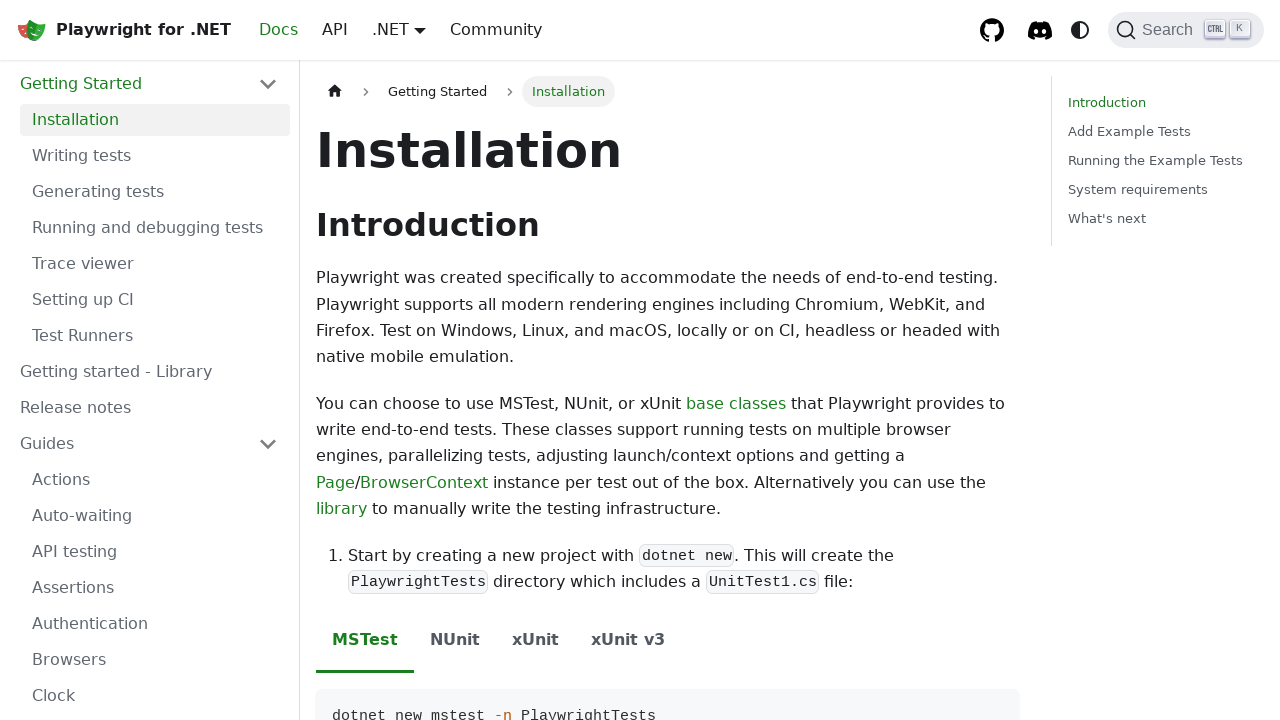

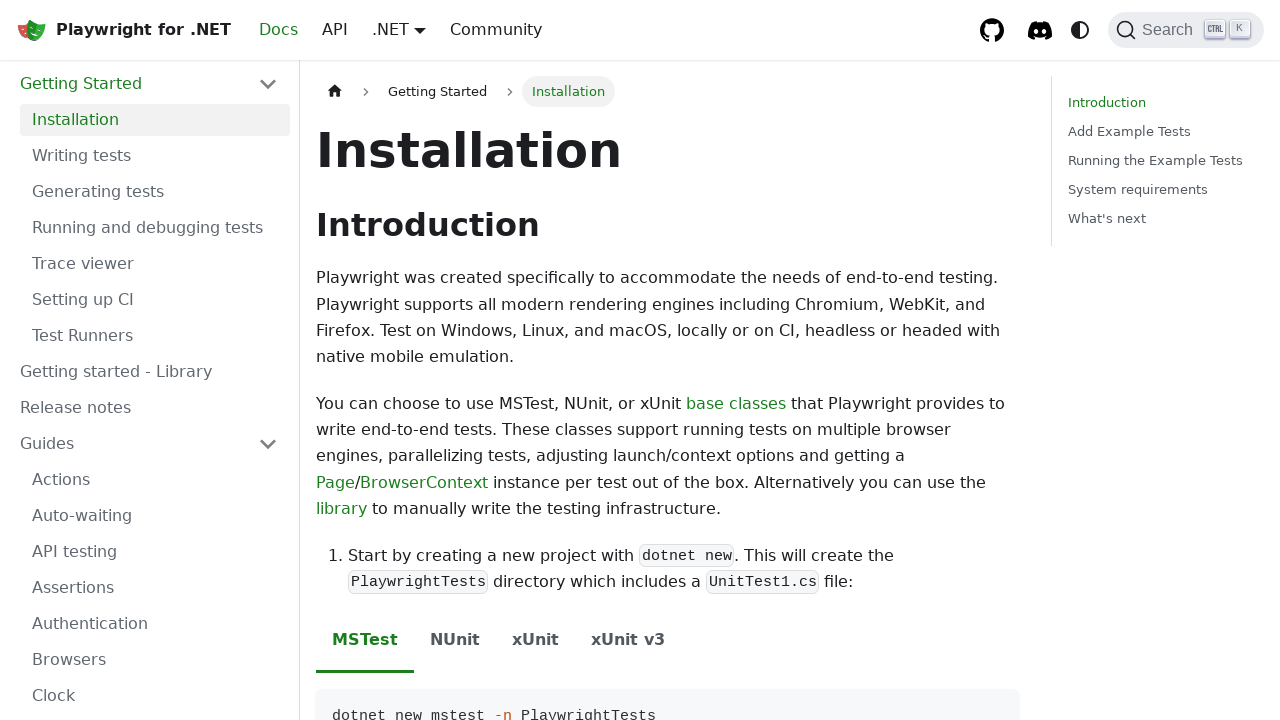